Verifies that the current URL matches the expected login page URL

Starting URL: https://opensource-demo.orangehrmlive.com/web/index.php/auth/login

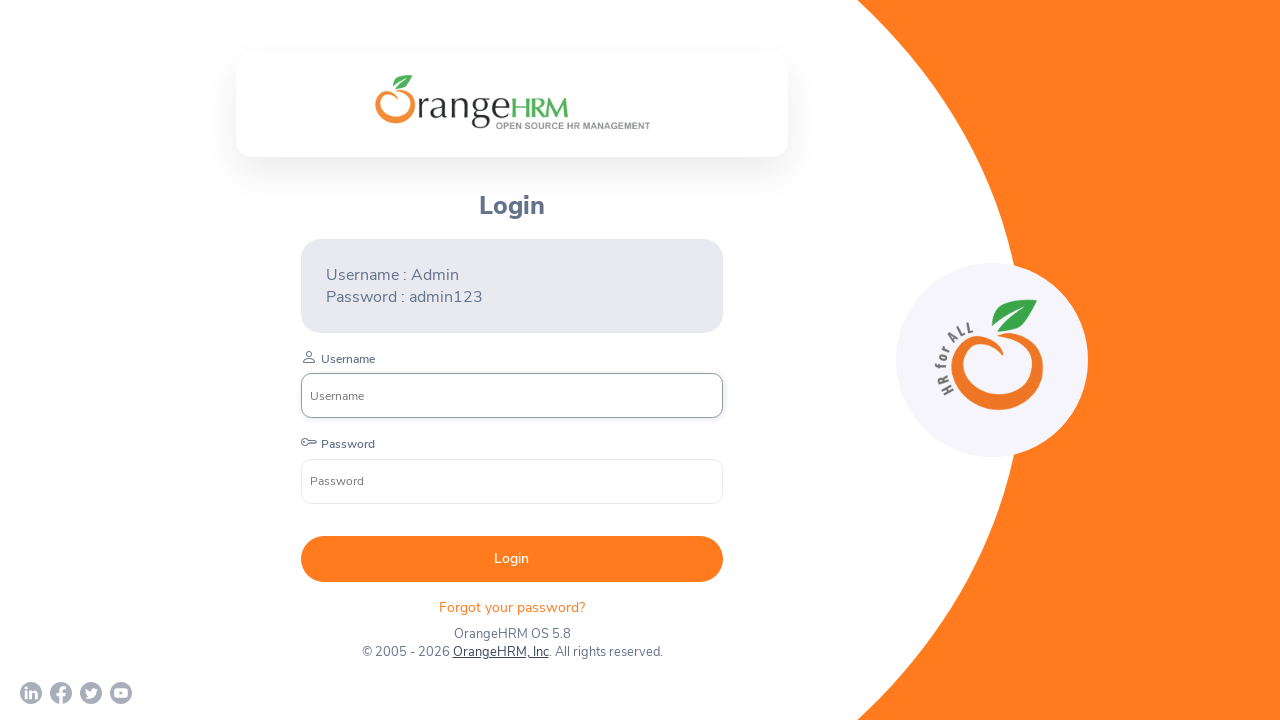

Waited for page to load (domcontentloaded state)
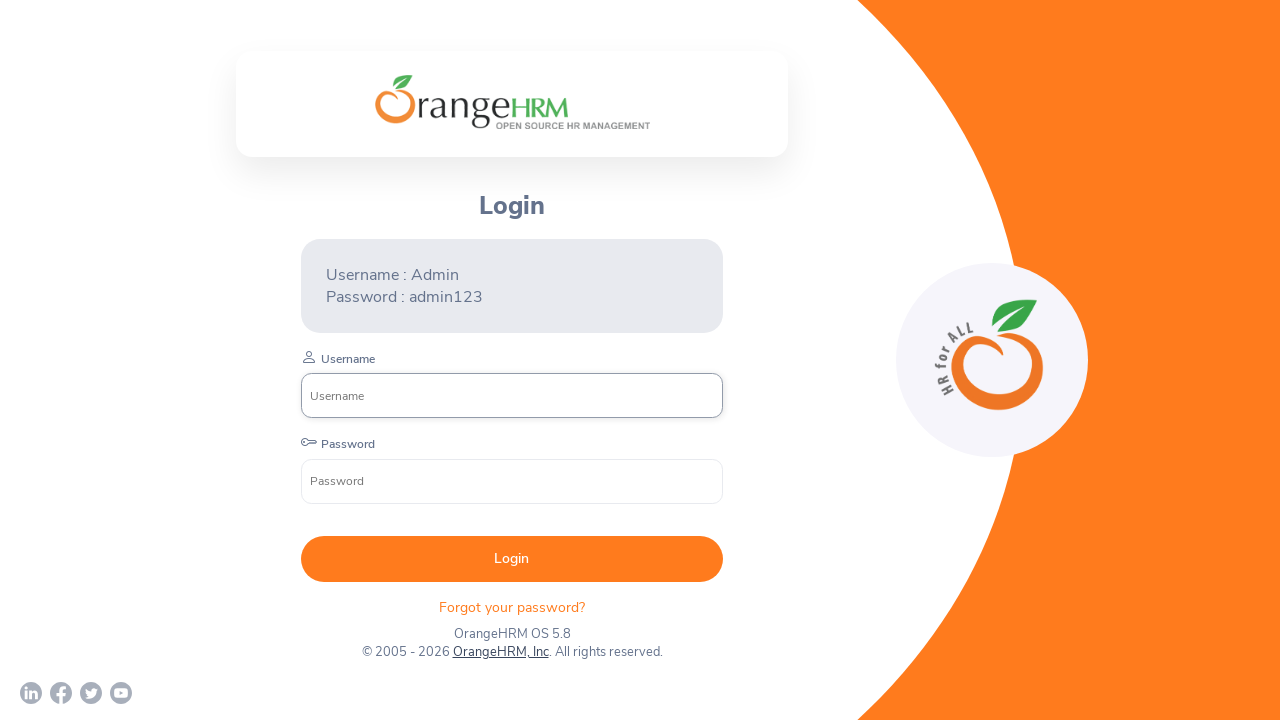

Verified current URL matches expected login page URL
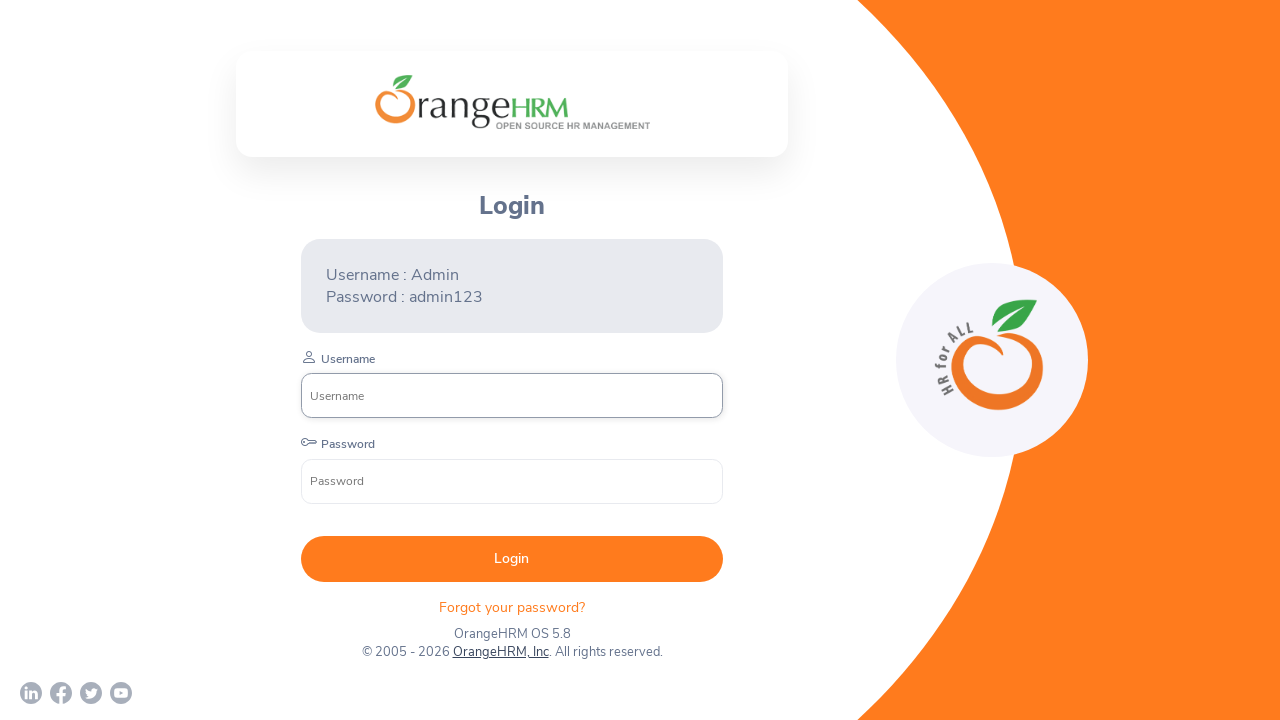

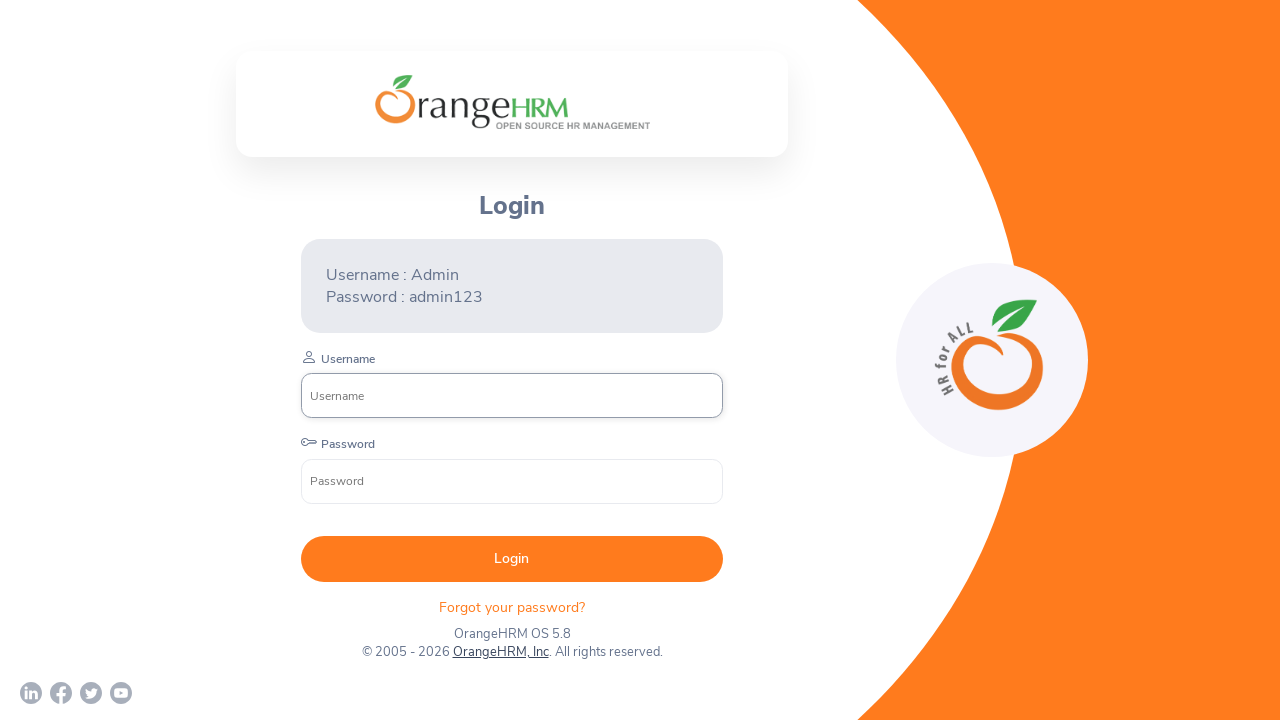